Tests element finding behavior with implicit wait by attempting to locate a non-existent element on Douban Movie homepage

Starting URL: https://movie.douban.com/

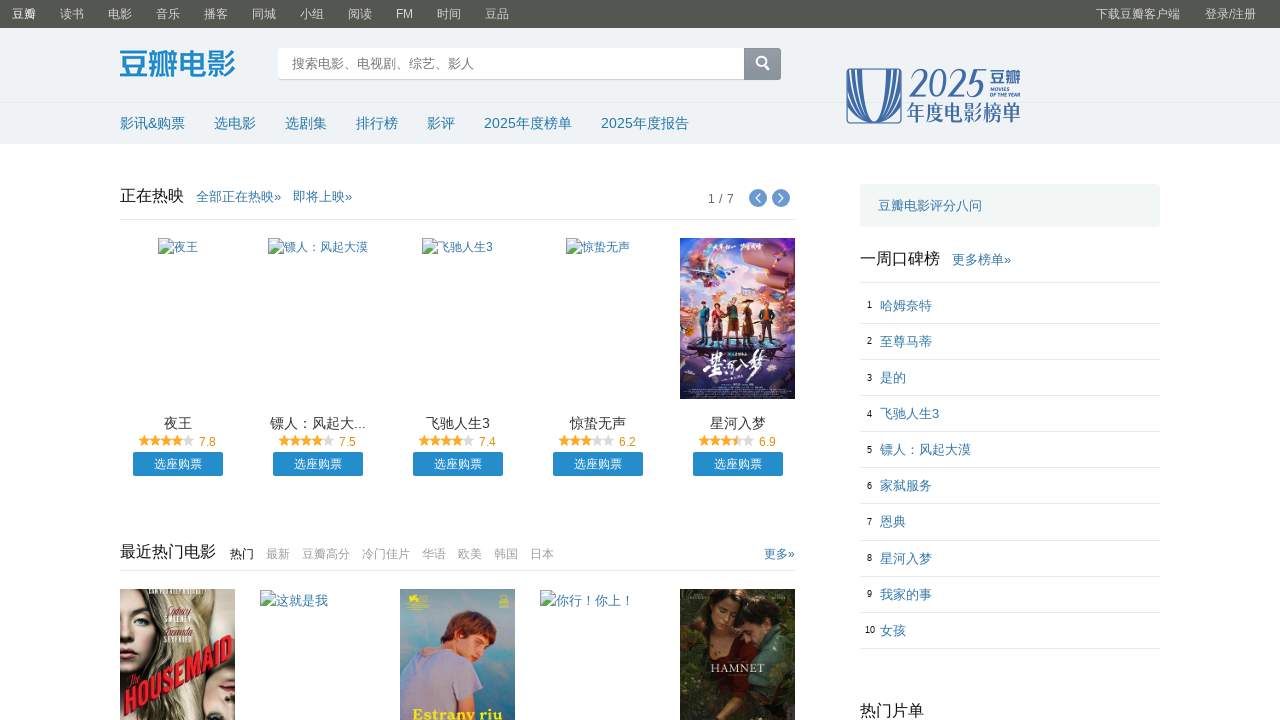

Navigated to Douban Movie homepage
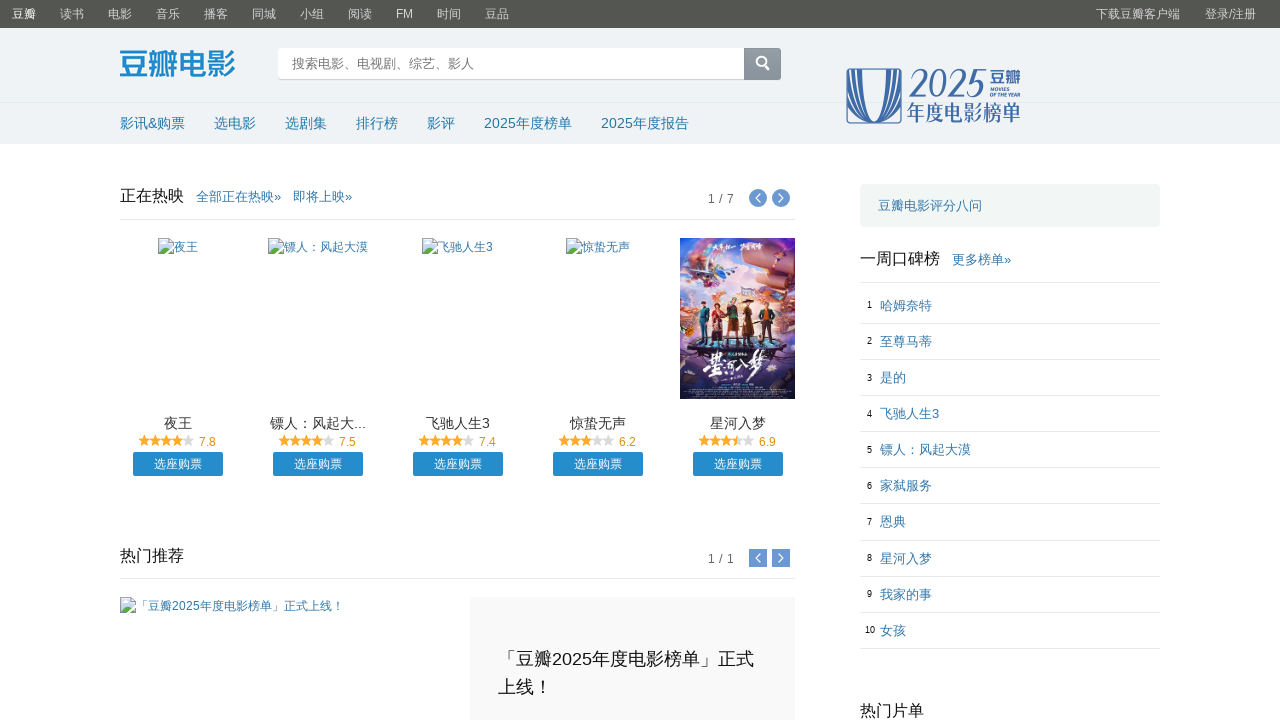

Located element with selector #124
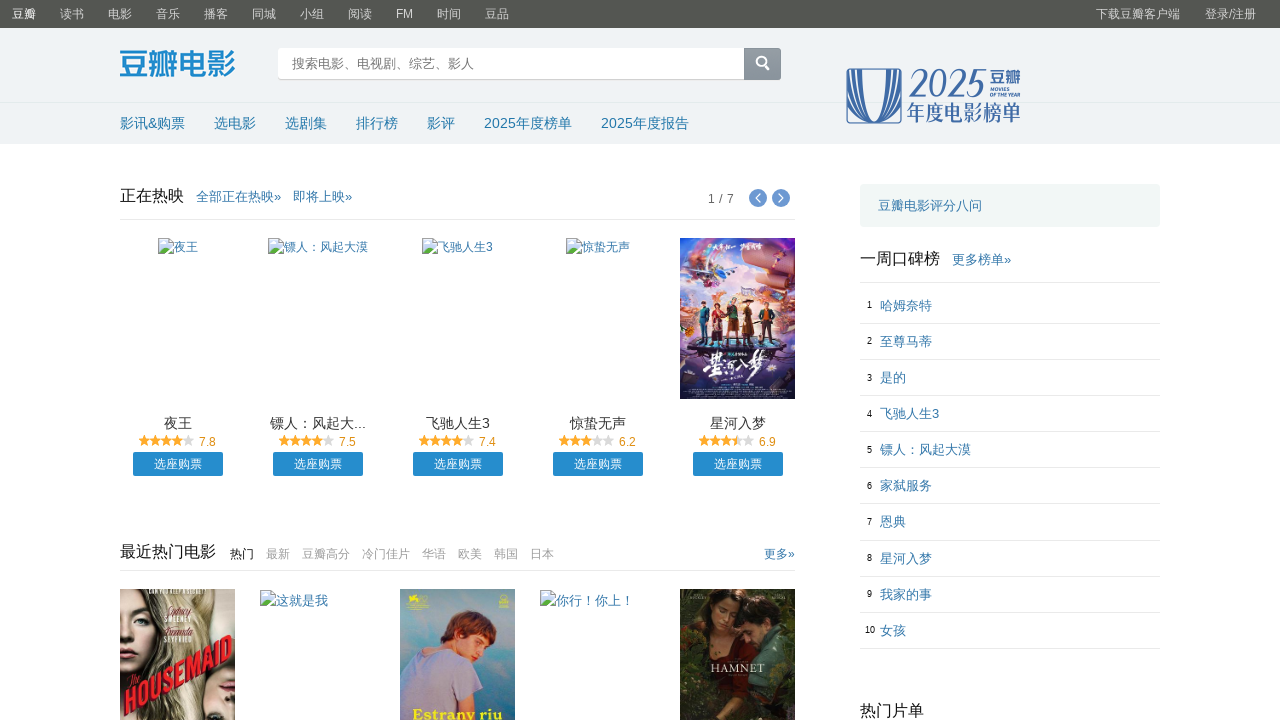

Element not found after timeout: Locator.wait_for: SyntaxError: Failed to execute 'querySelectorAll' on 'Document': '#124' is not a valid selector.
    at query (<anonymous>:3444:41)
    at <anonymous>:3454:7
    at SelectorEvaluatorImpl._cached (<anonymous>:3231:20)
    at SelectorEvaluatorImpl._queryCSS (<anonymous>:3441:17)
    at SelectorEvaluatorImpl._querySimple (<anonymous>:3321:19)
    at <anonymous>:3269:29
    at SelectorEvaluatorImpl._cached (<anonymous>:3231:20)
    at SelectorEvaluatorImpl.query (<anonymous>:3262:19)
    at Object.query (<anonymous>:3476:44)
    at <anonymous>:3434:21
Call log:
  - waiting for locator("#124") to be visible

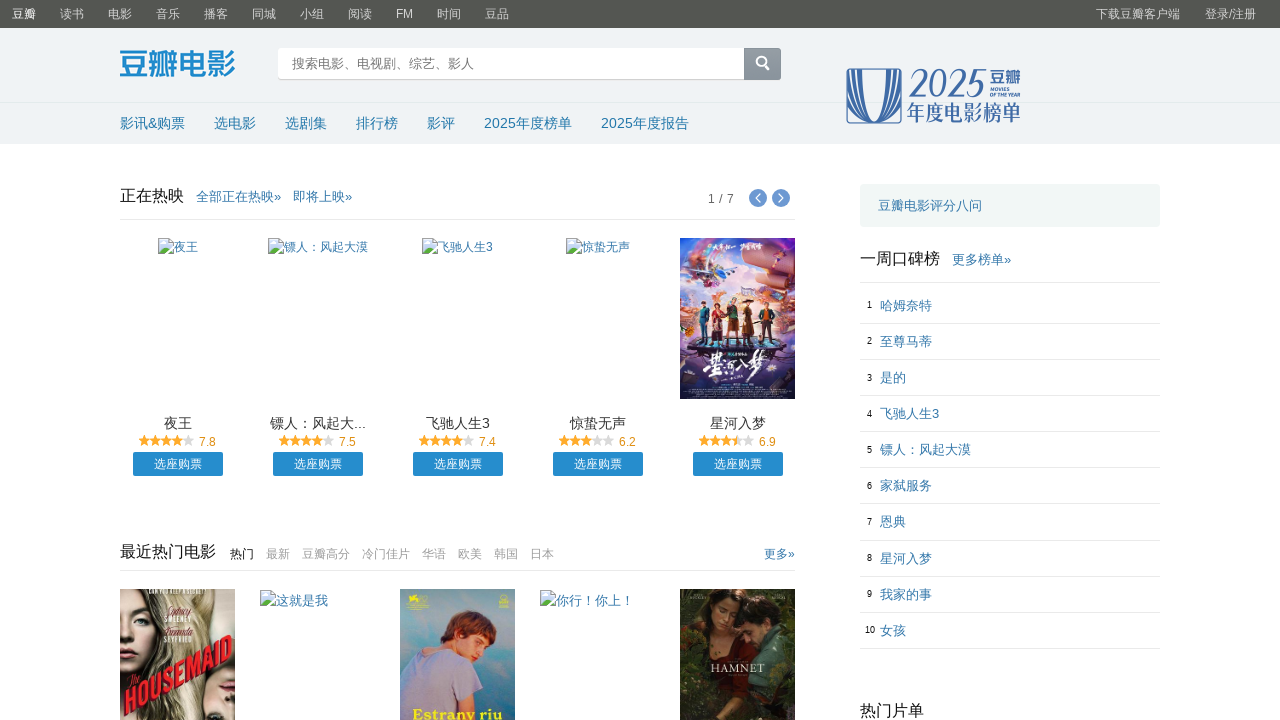

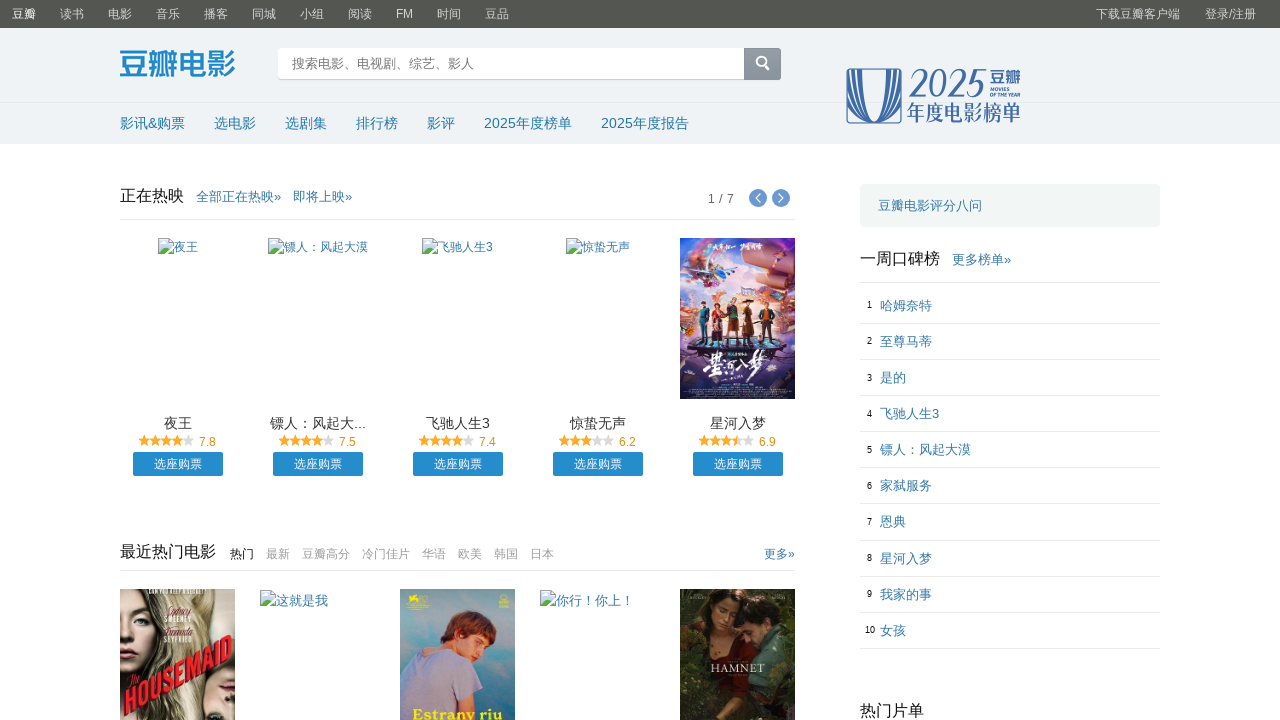